Tests tree select component by clicking the input field, expanding the "Light" tree node, then selecting "Bamboo" from the nested options, and verifying the value is displayed correctly.

Starting URL: https://test-with-me-app.vercel.app/learning/web-elements/components/tree-select

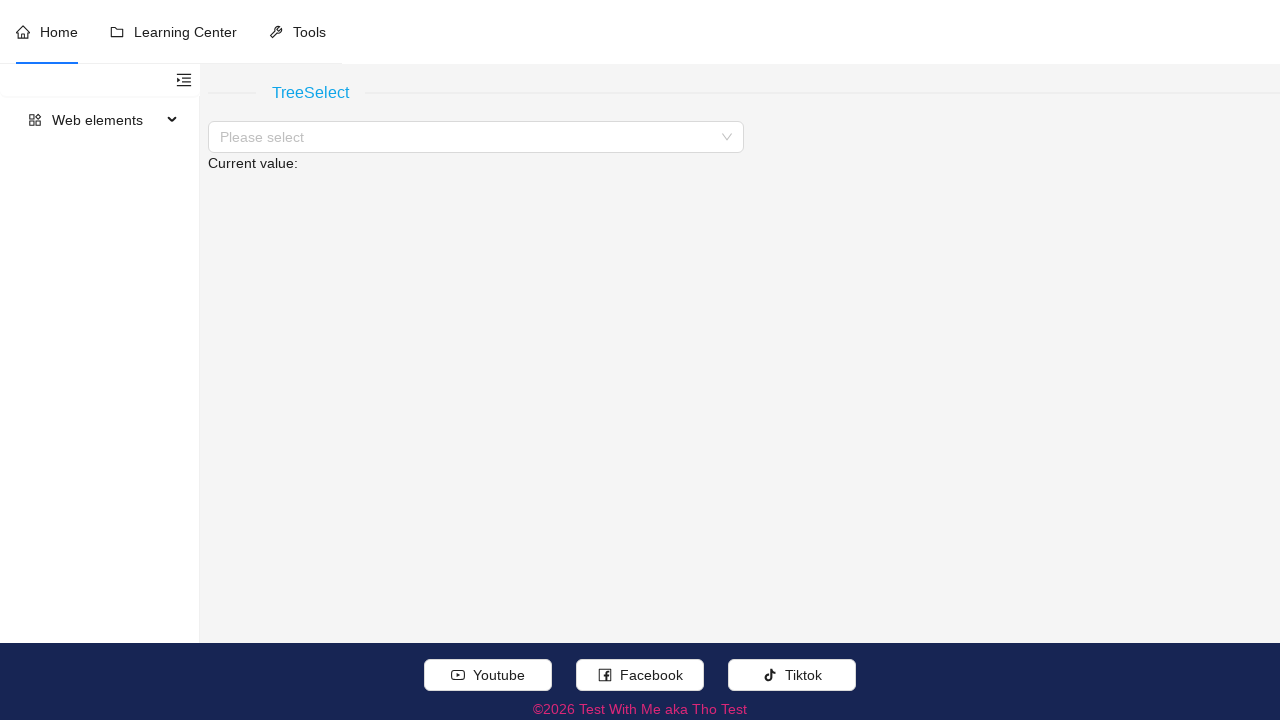

Clicked on tree select input field at (470, 137) on //span[normalize-space(text())='Please select']/..//input[contains(concat(' ',no
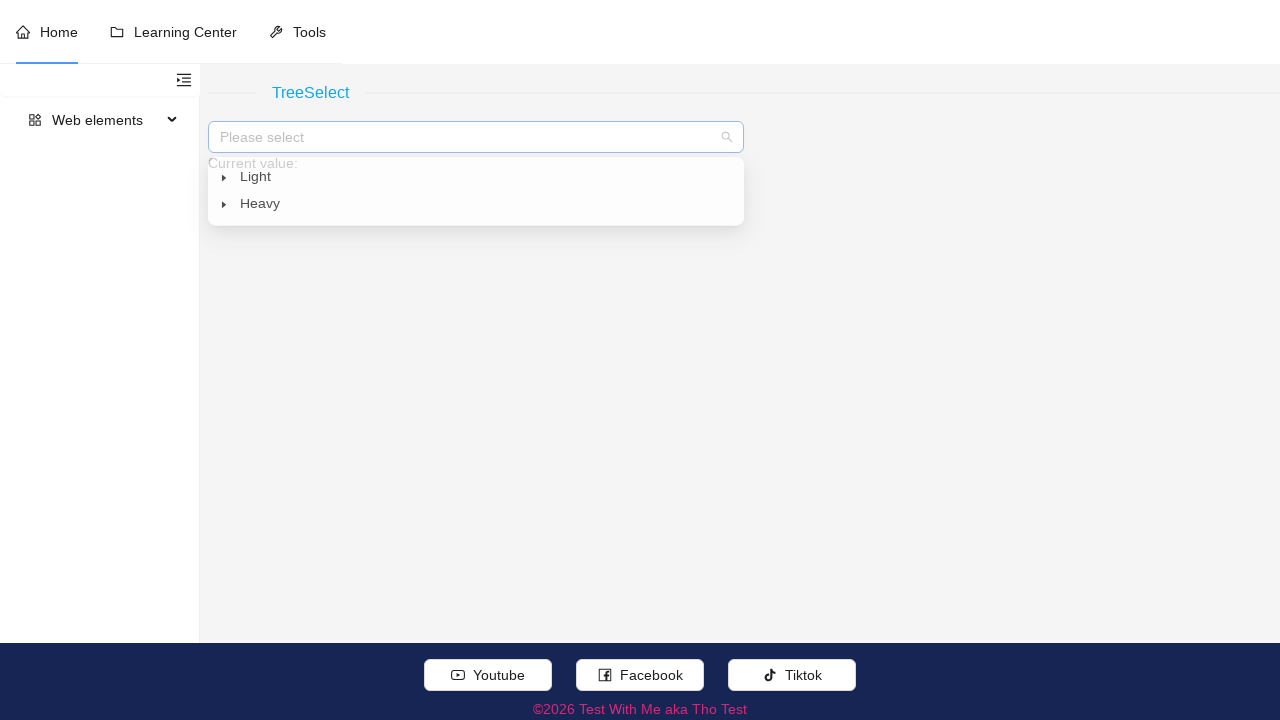

Expanded 'Light' tree node at (224, 177) on //span[contains(concat(' ',normalize-space(@class),' '),' ant-select-tree-switch
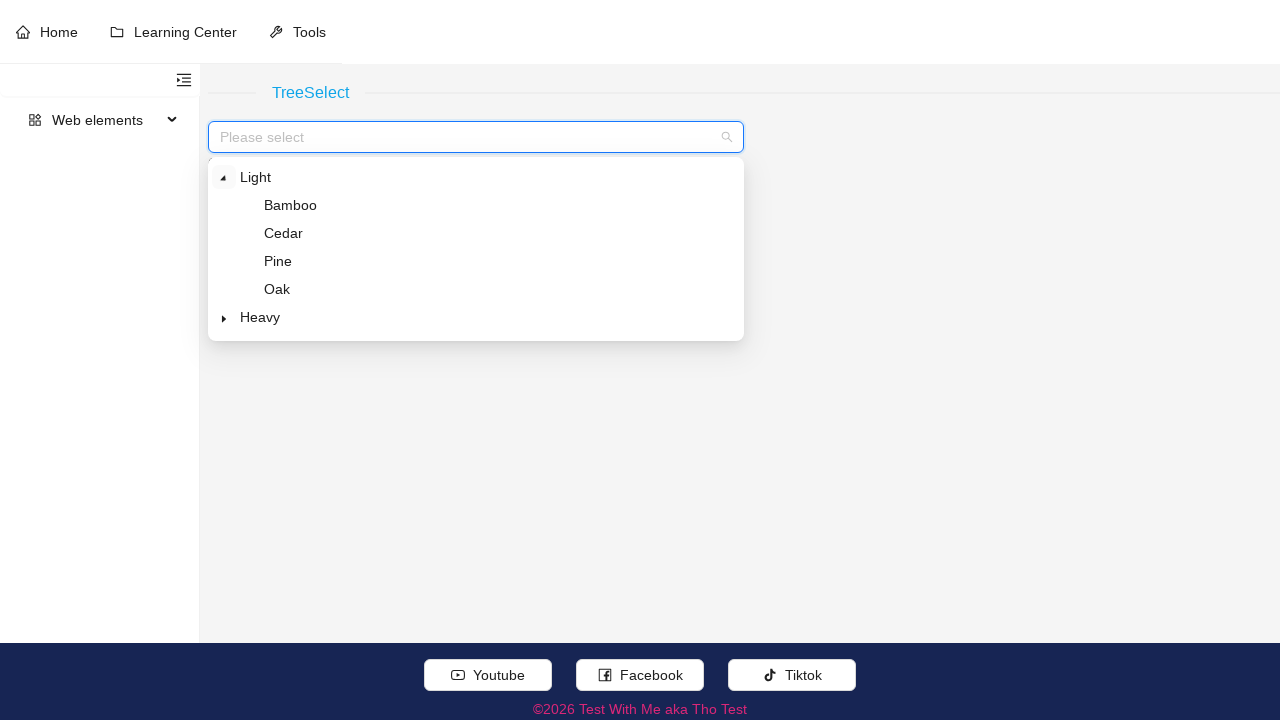

Selected 'Bamboo' from tree options at (290, 205) on //span[contains(concat(' ',normalize-space(@class),' '),' ant-select-tree-title 
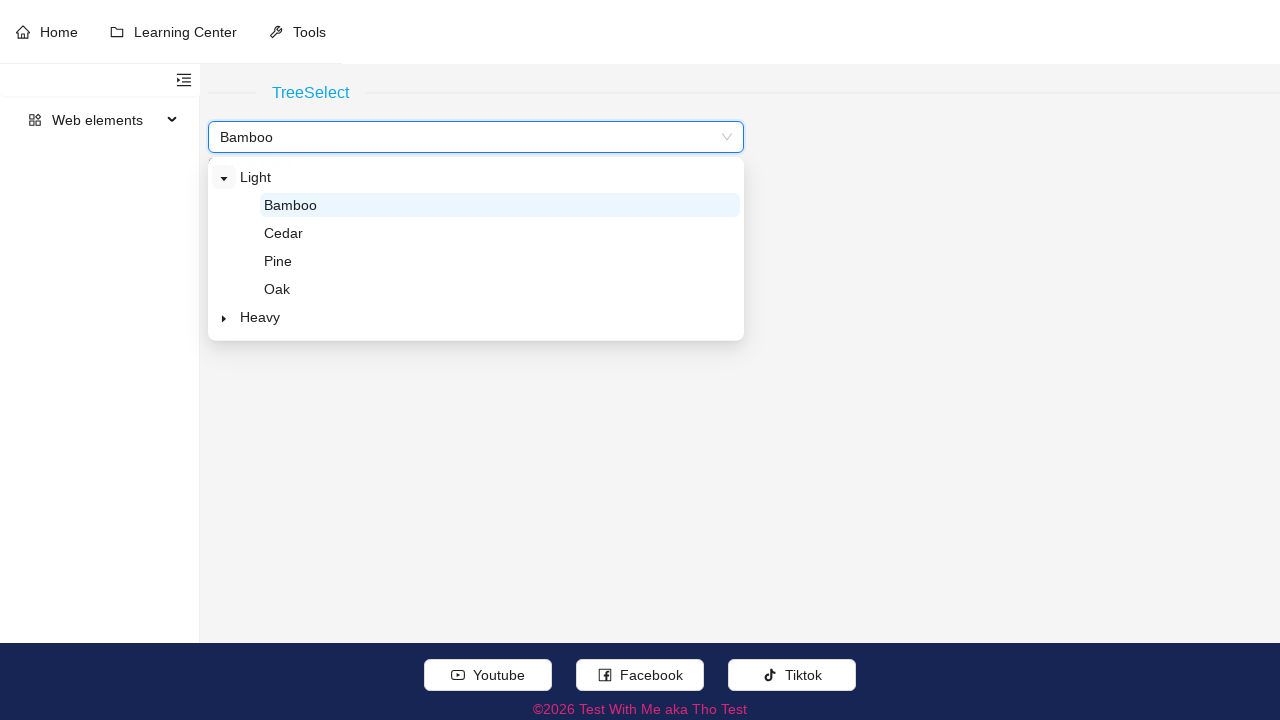

Verified that current value displays 'bamboo'
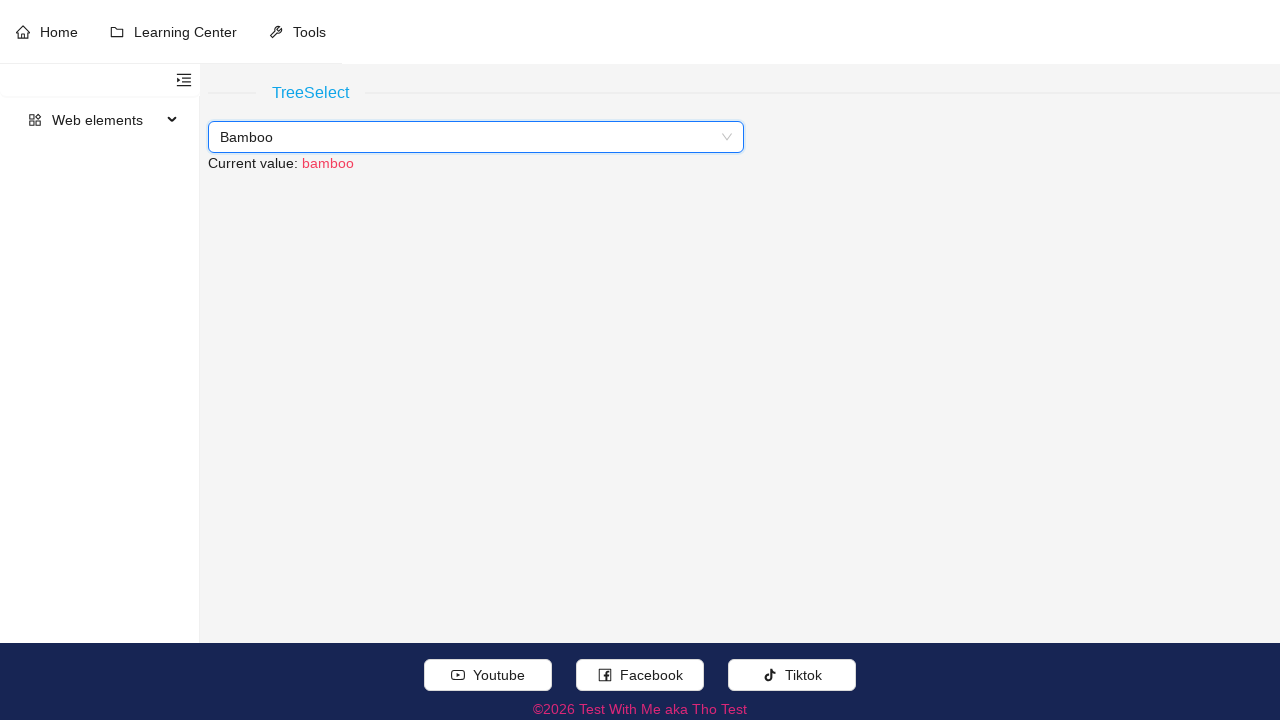

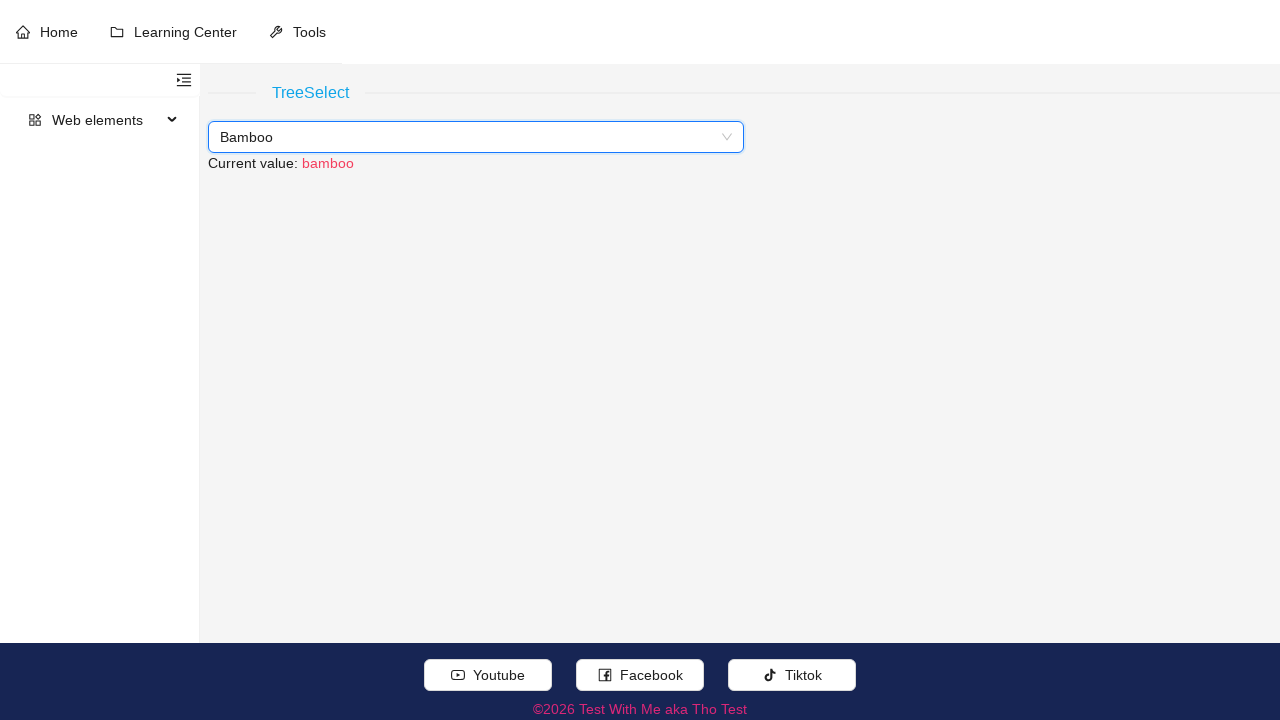